Tests DuckDuckGo search functionality by entering a search query and verifying the page title contains the expected search term

Starting URL: https://duckduckgo.com/

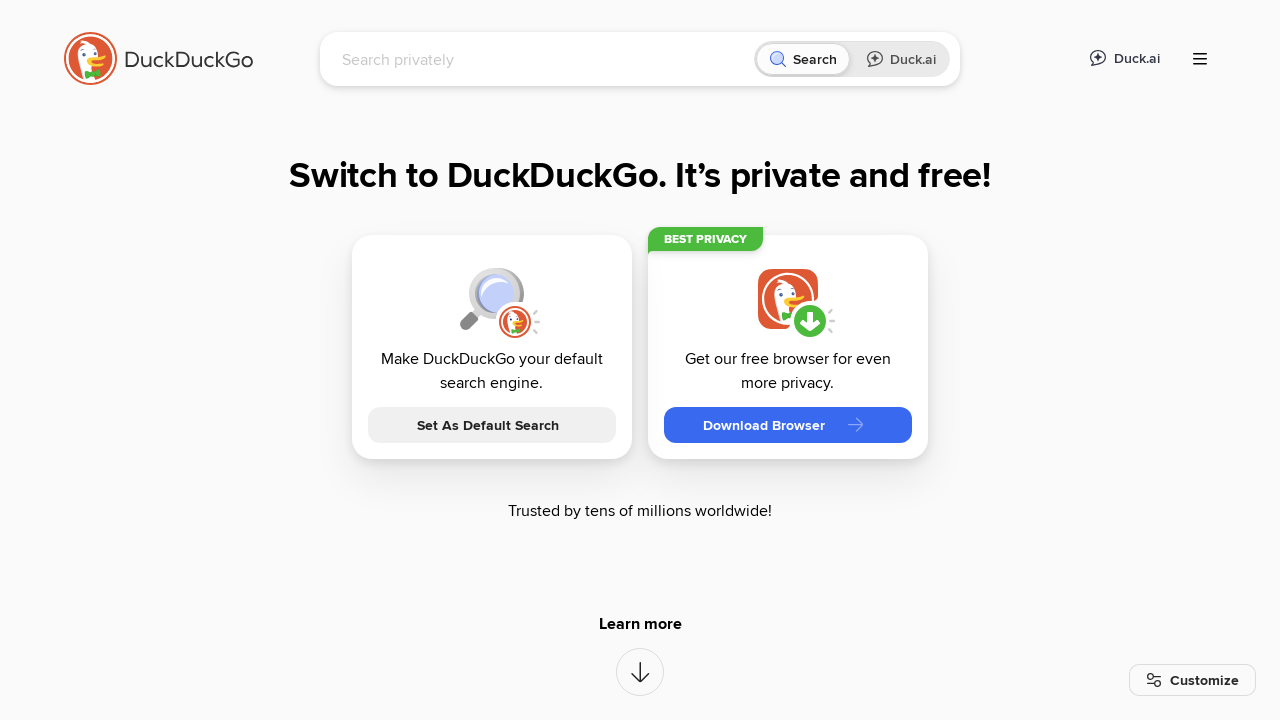

Filled search box with 'Selenium Webdriver' on #searchbox_input
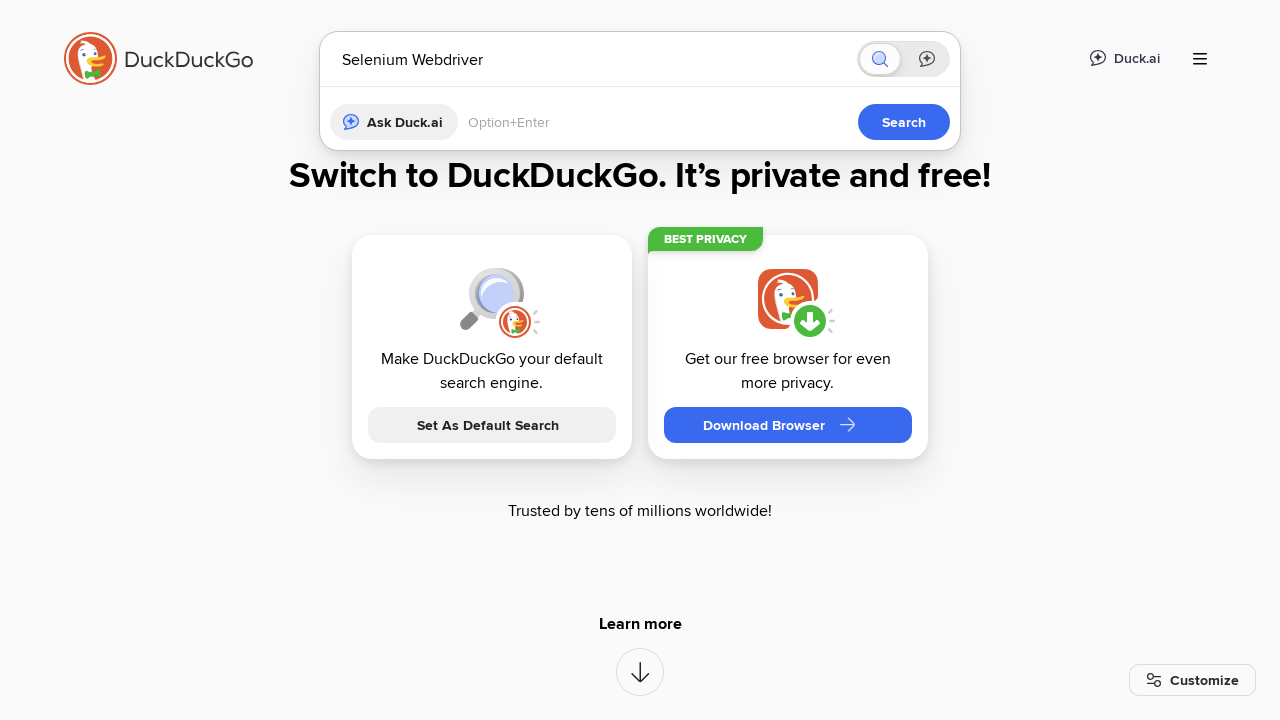

Pressed Enter to submit search query on #searchbox_input
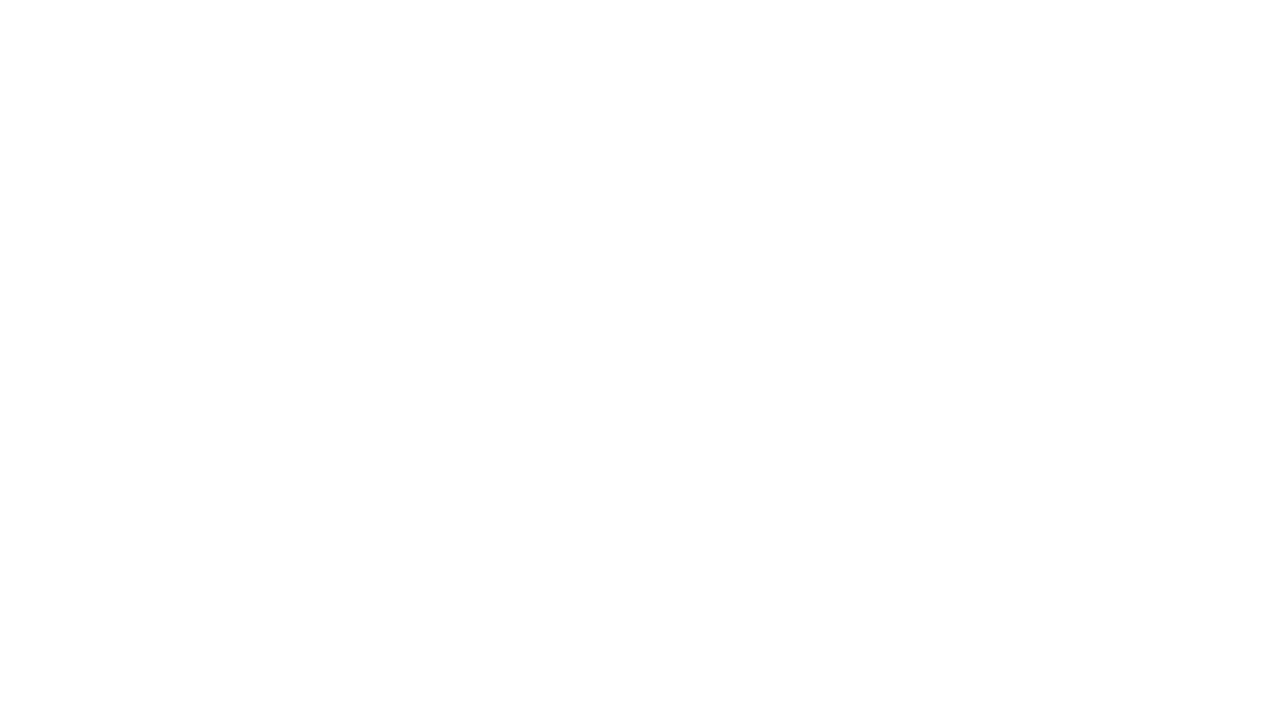

Verified page title contains 'Selenium' search term
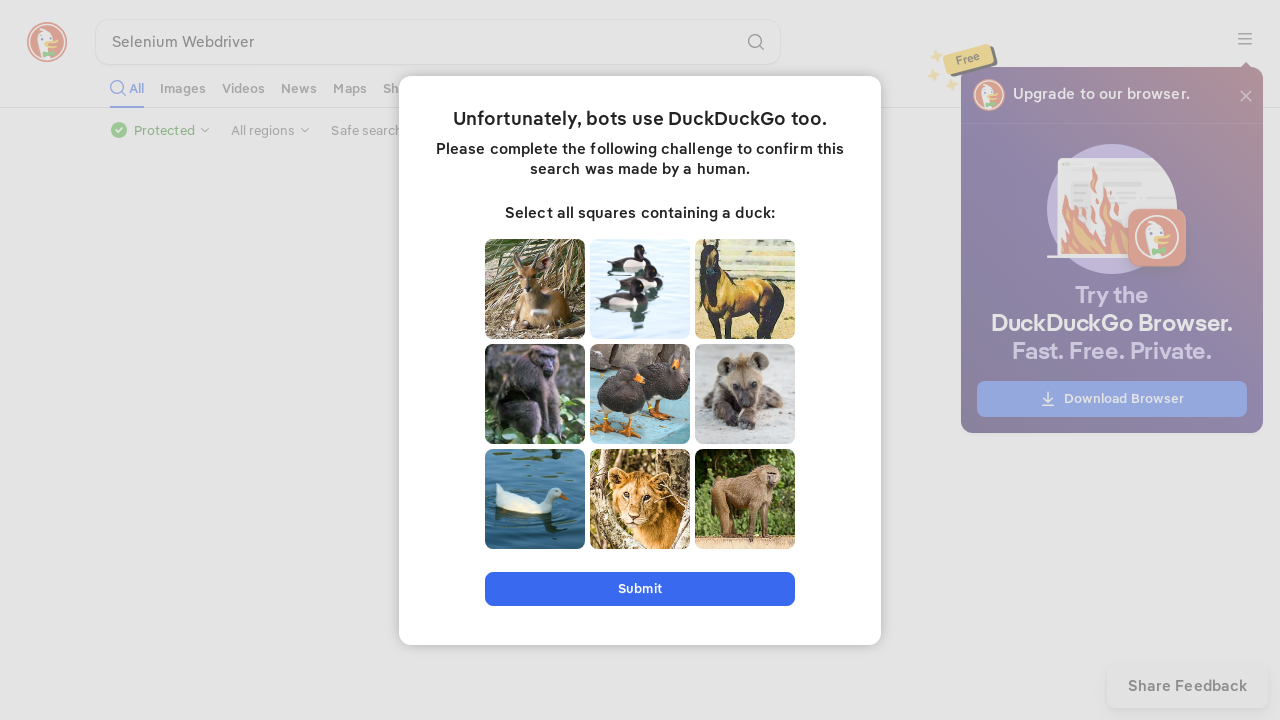

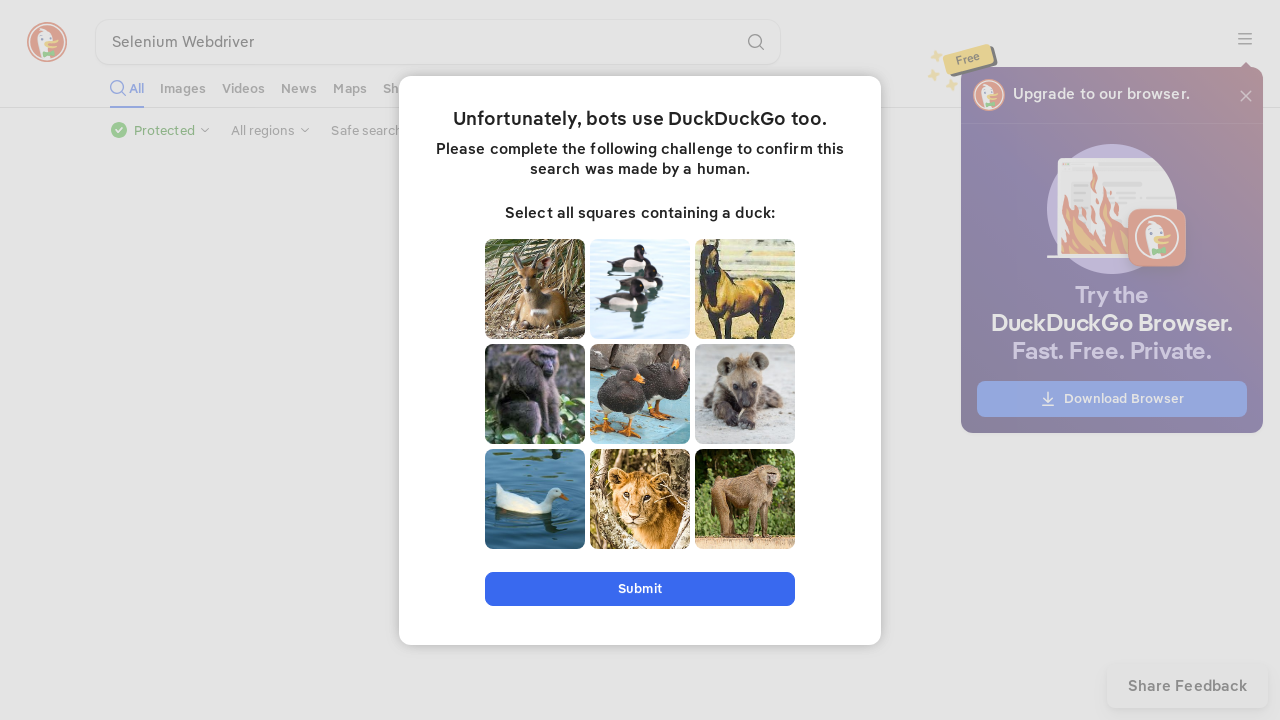